Tests selecting a radio button for gender by clicking the Female option from the gender radio button group

Starting URL: https://testautomationpractice.blogspot.com/

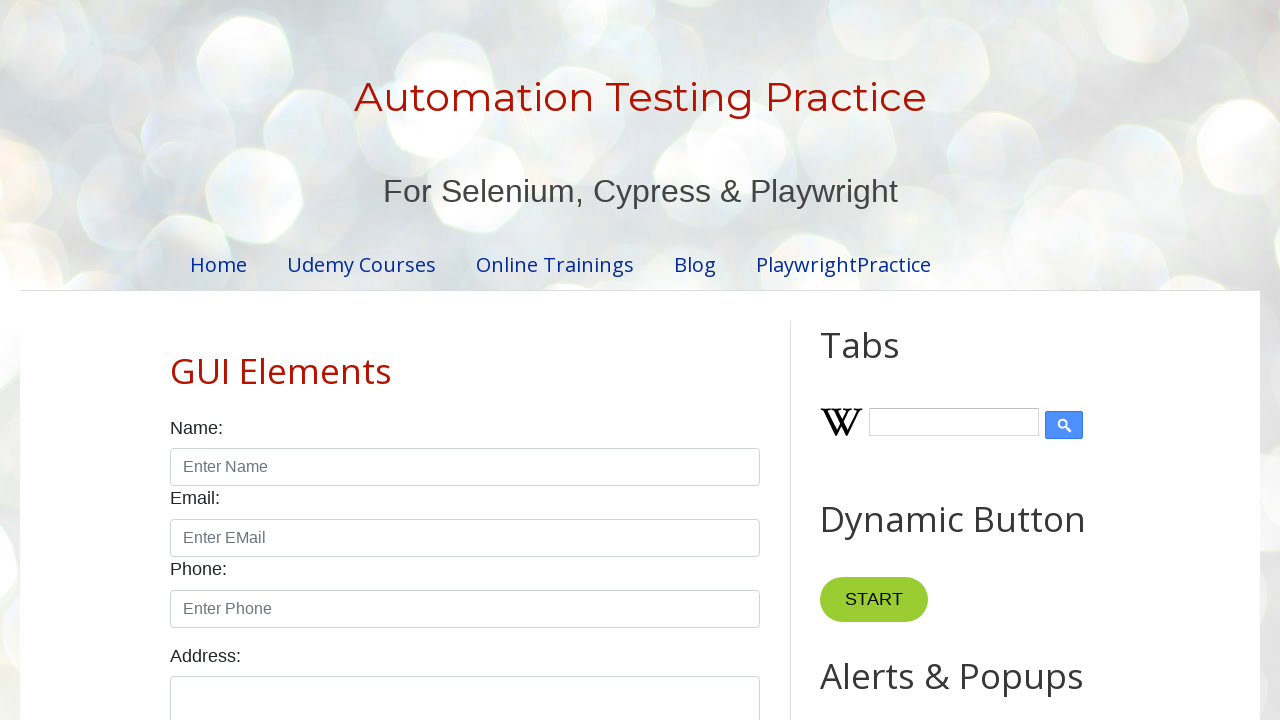

Navigated to test automation practice website
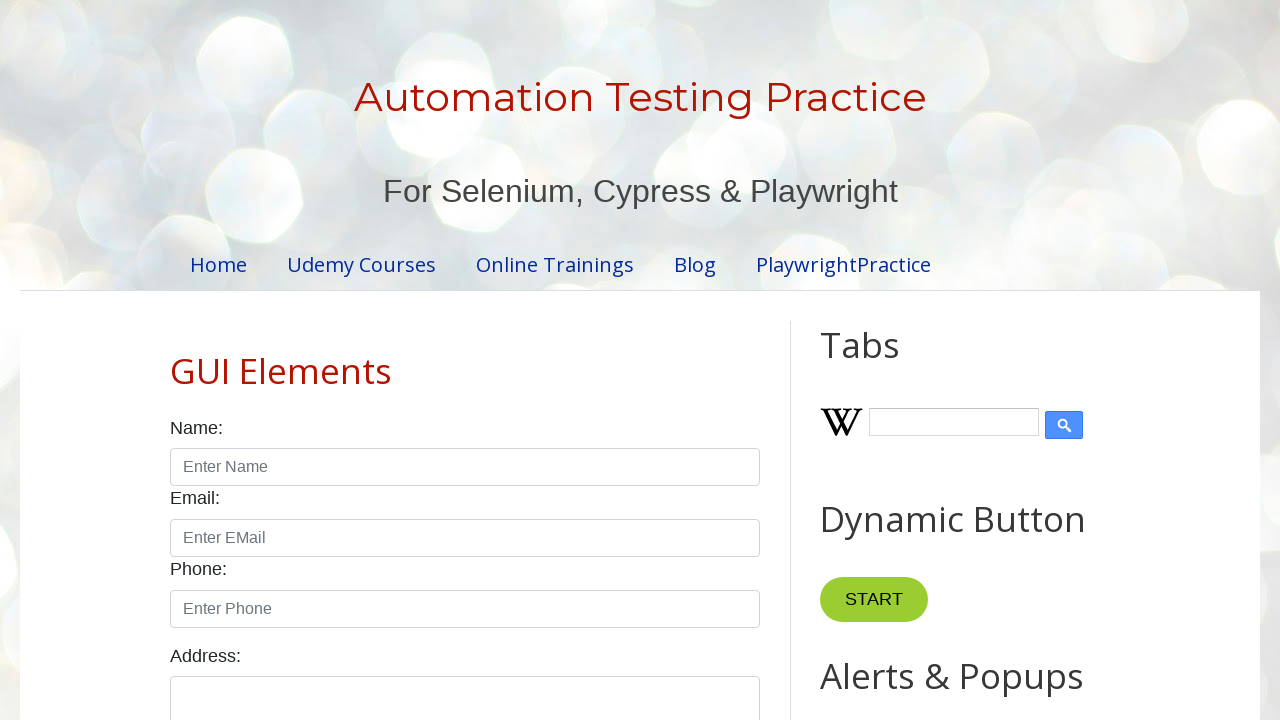

Clicked the Female radio button option from gender radio button group at (250, 360) on xpath=//input[@value='female']
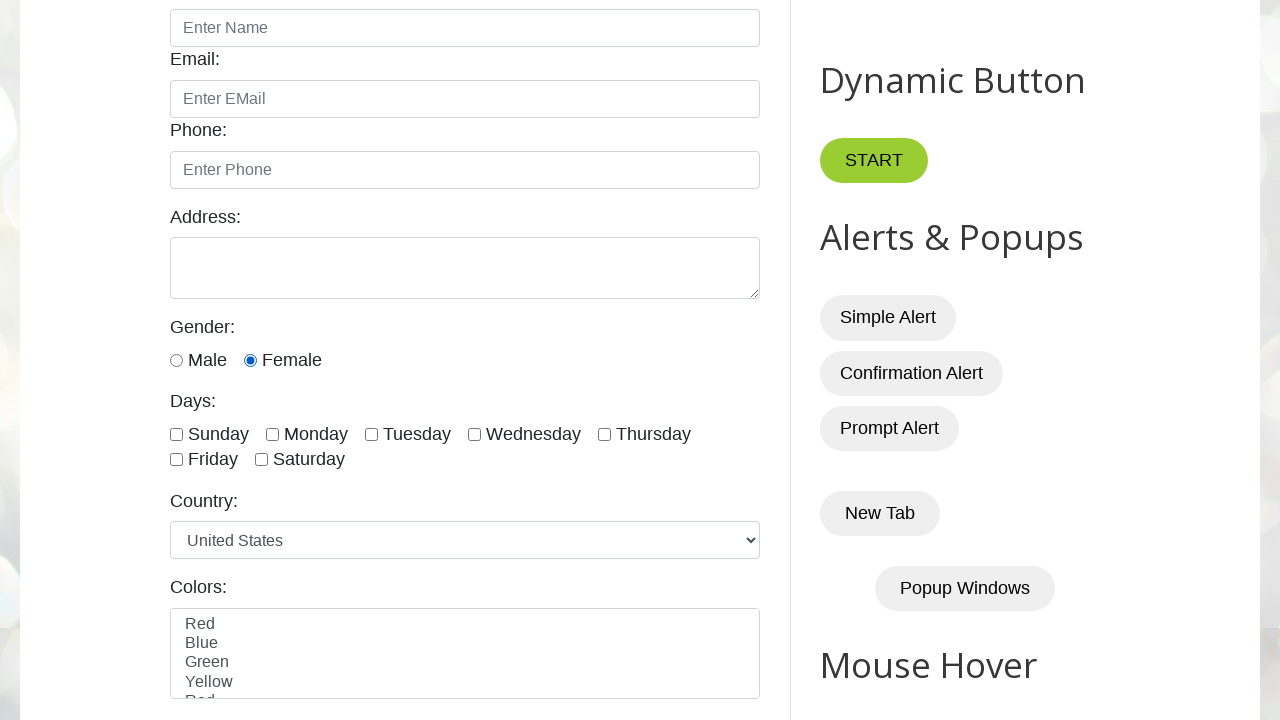

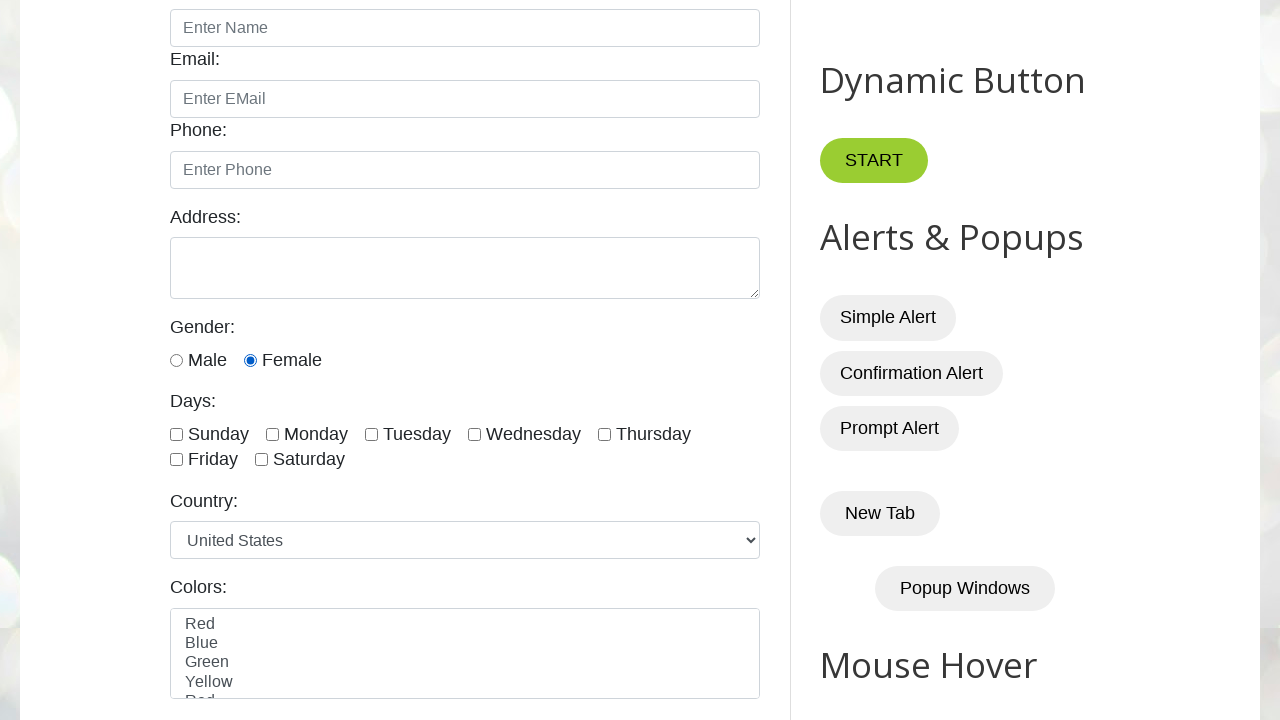